Tests drag and drop functionality on jQuery UI demo page by dragging a draggable element and dropping it onto a droppable target

Starting URL: https://jqueryui.com/droppable/

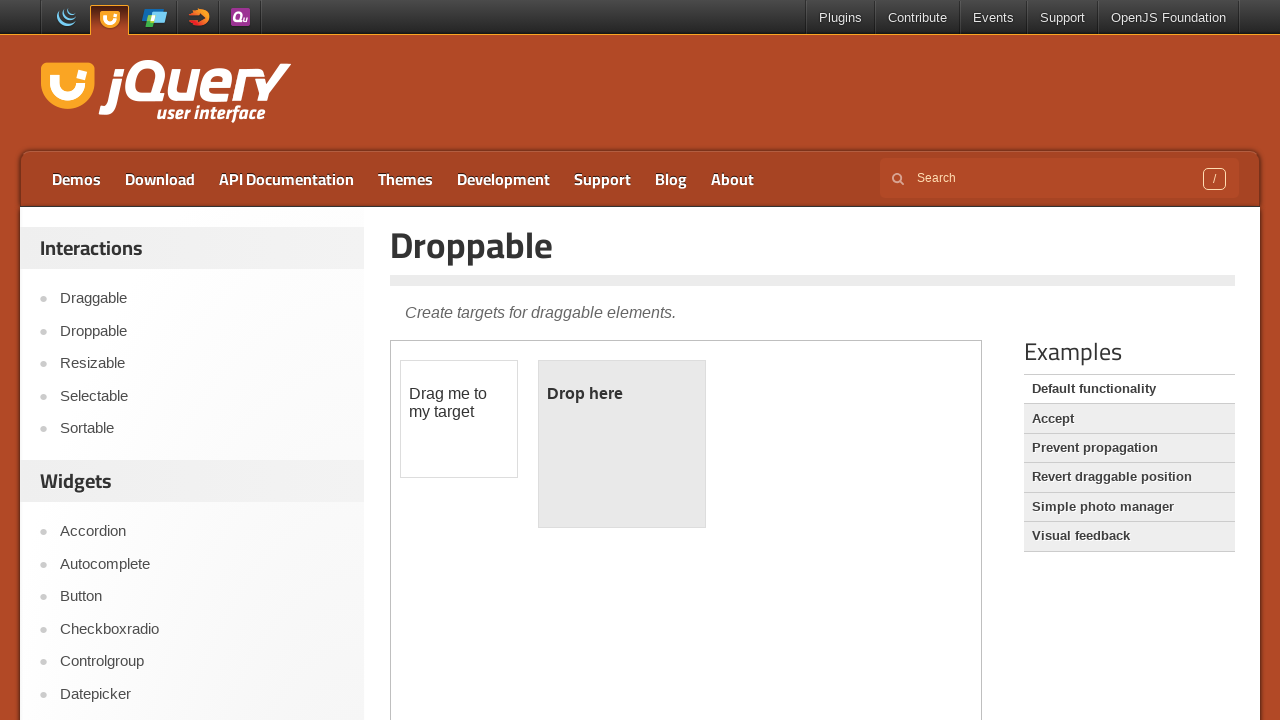

Located demo iframe
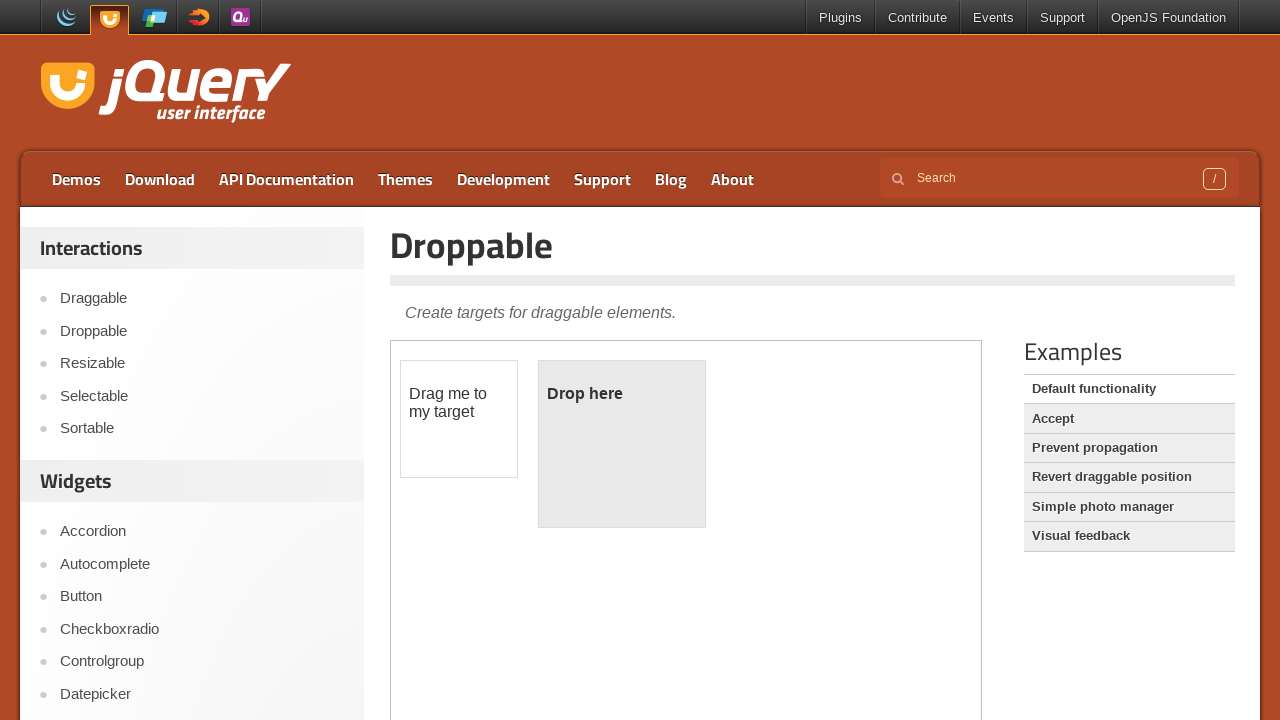

Located draggable element
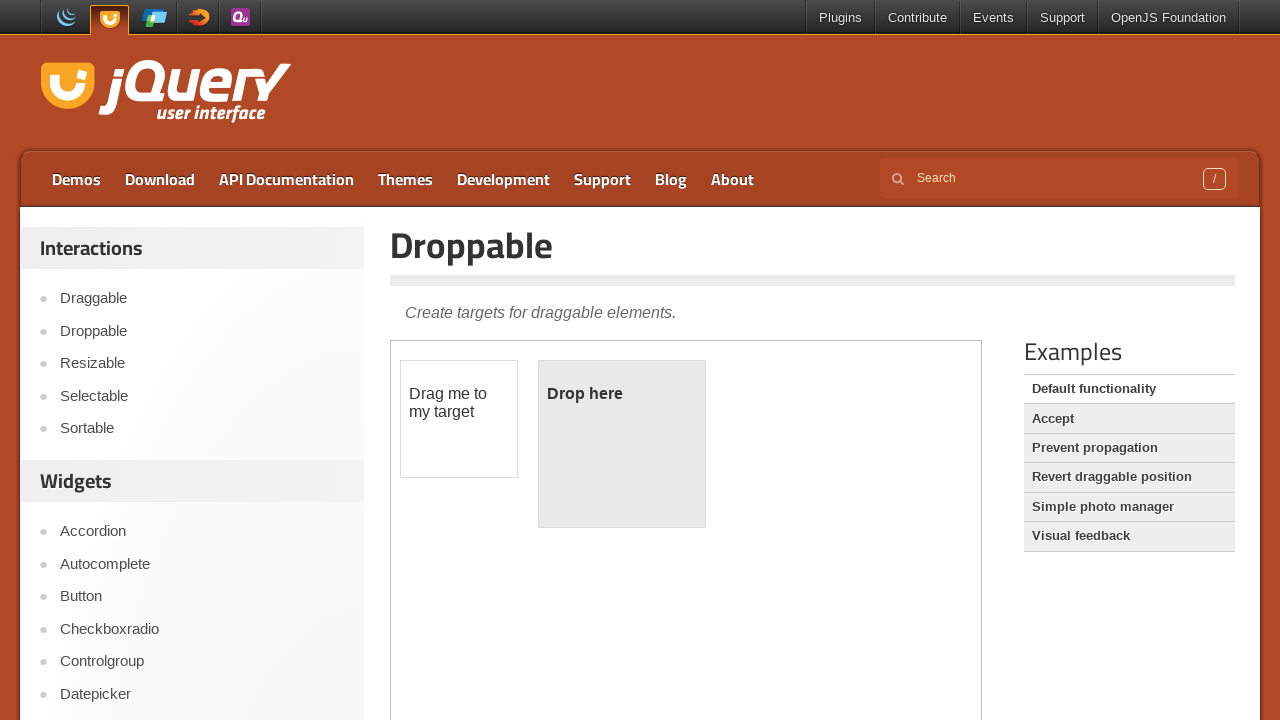

Located droppable target element
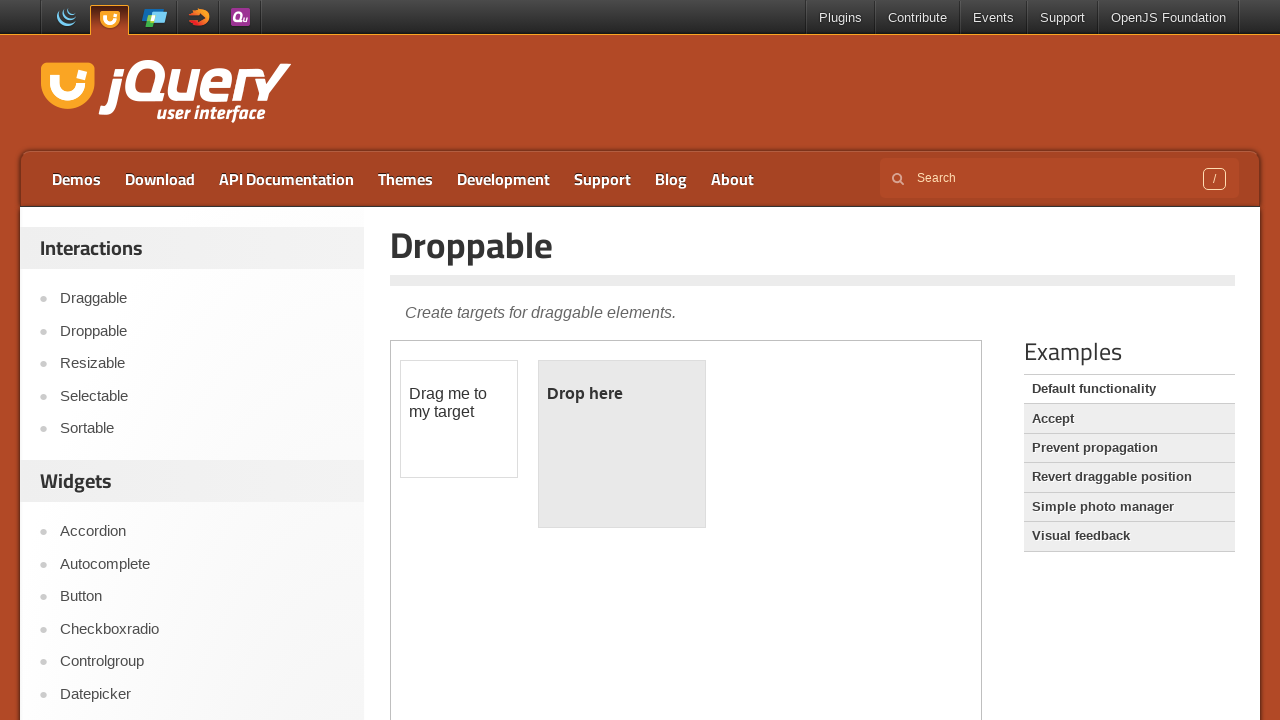

Dragged draggable element and dropped it onto droppable target at (622, 444)
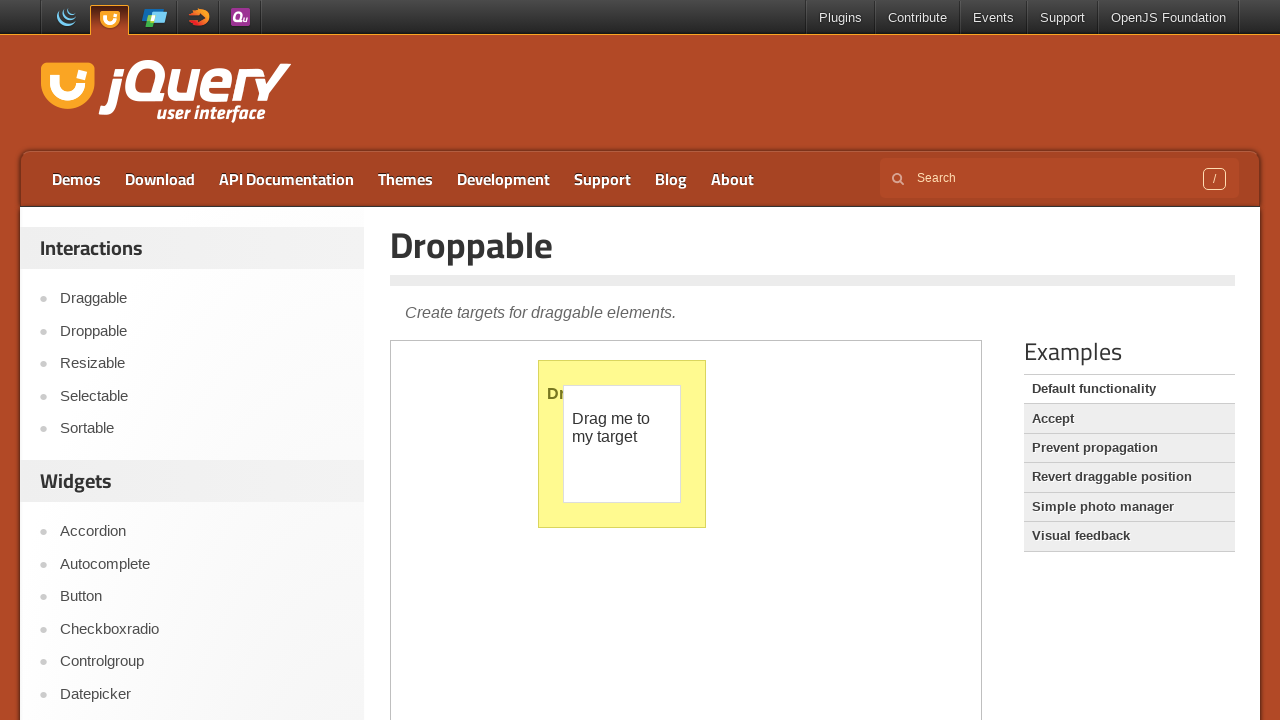

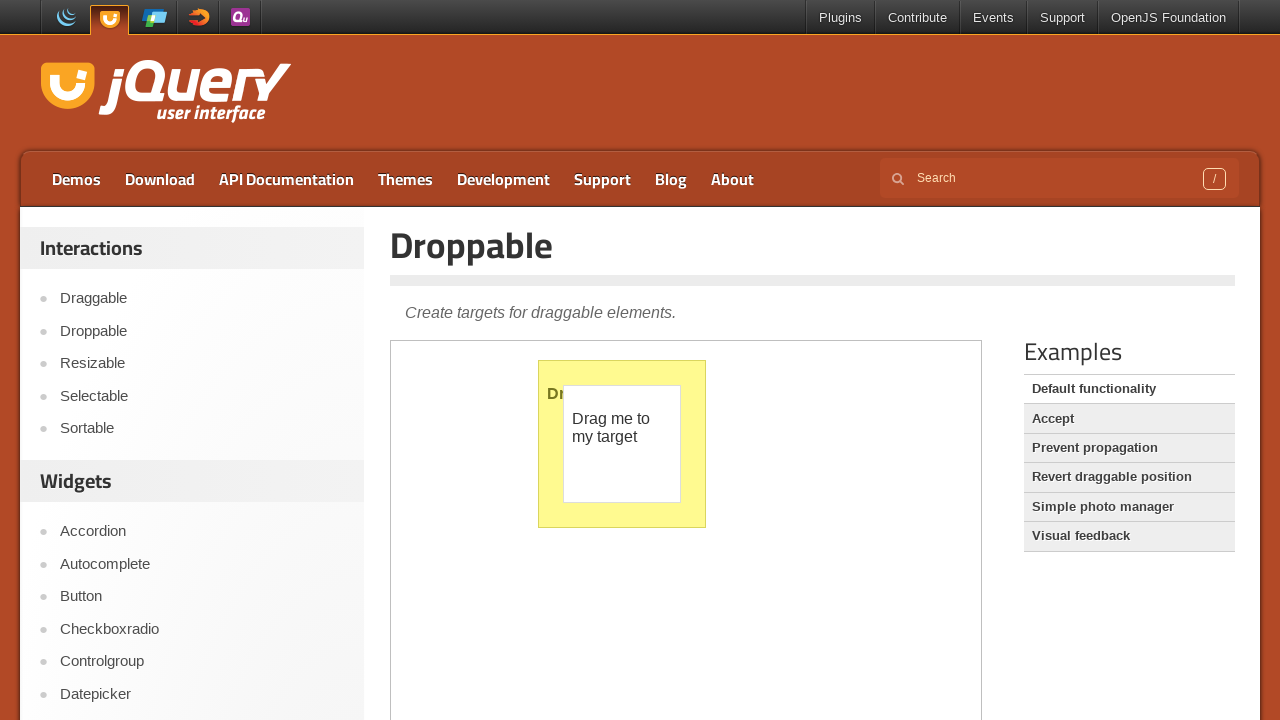